Tests dynamic content by refreshing the page and verifying that the content changes after refresh

Starting URL: https://the-internet.herokuapp.com/dynamic_content

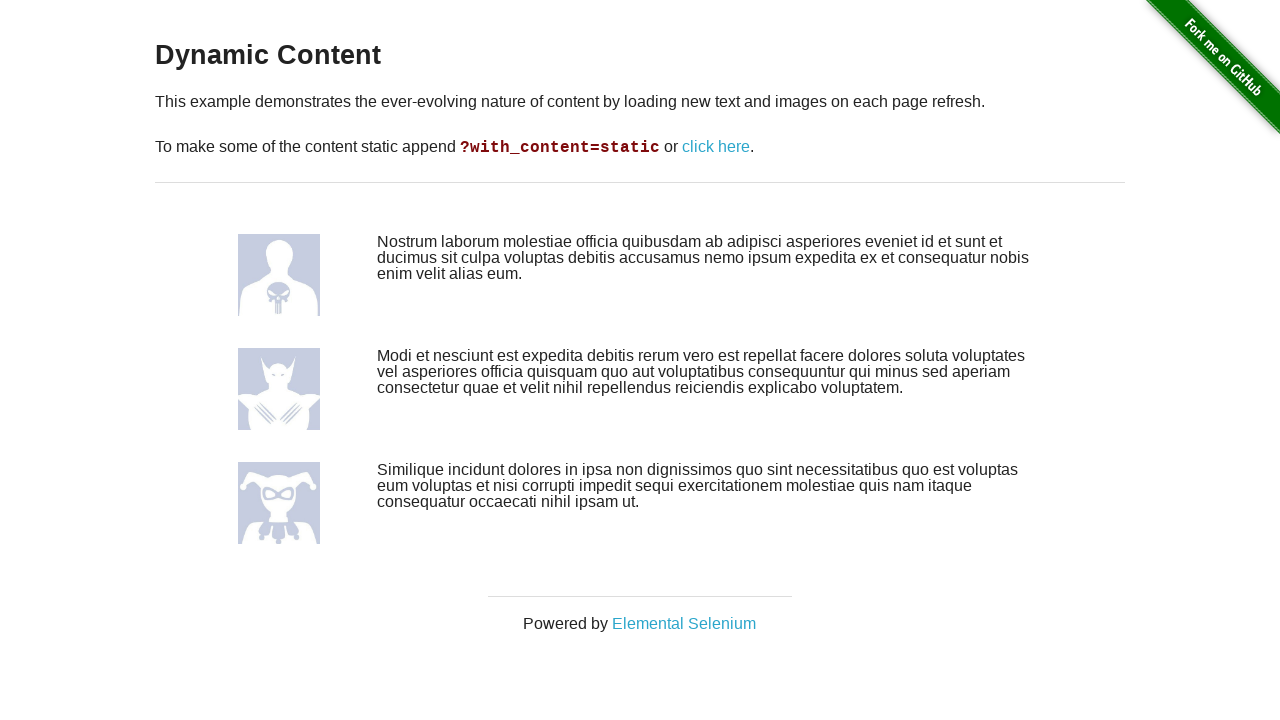

Captured initial dynamic content text
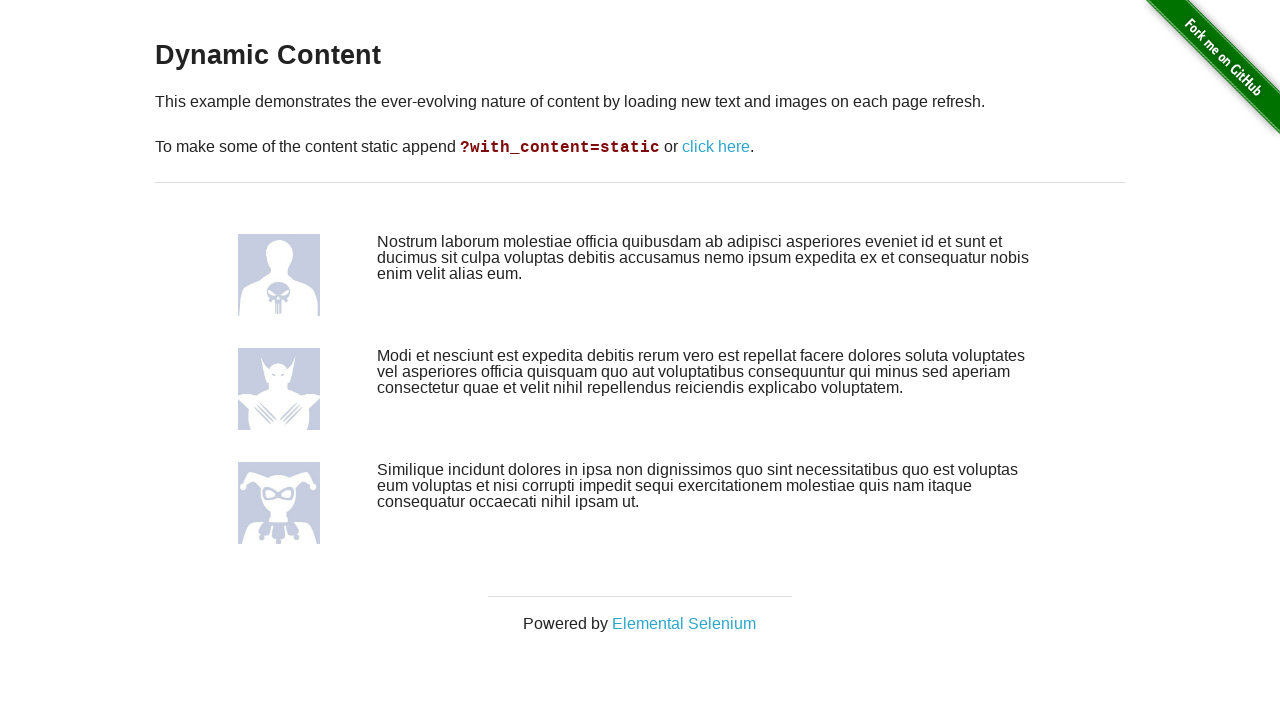

Refreshed the page to trigger dynamic content change
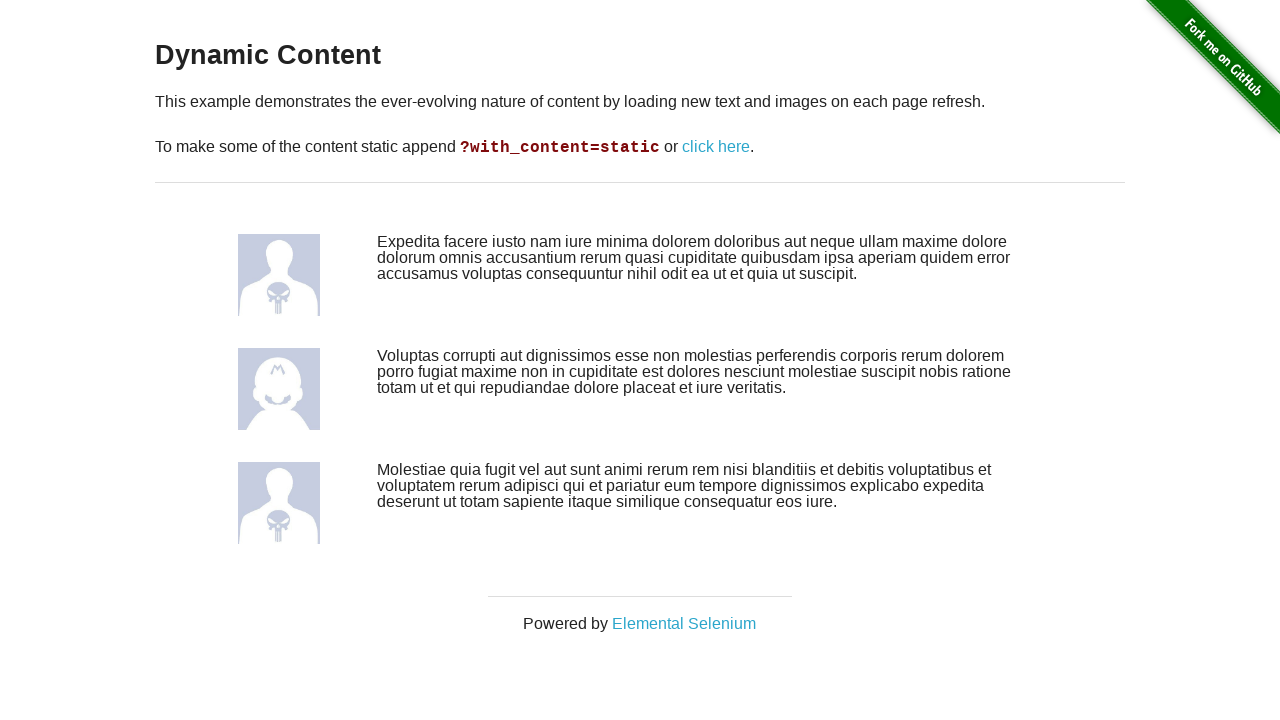

Waited for dynamic content element to load after refresh
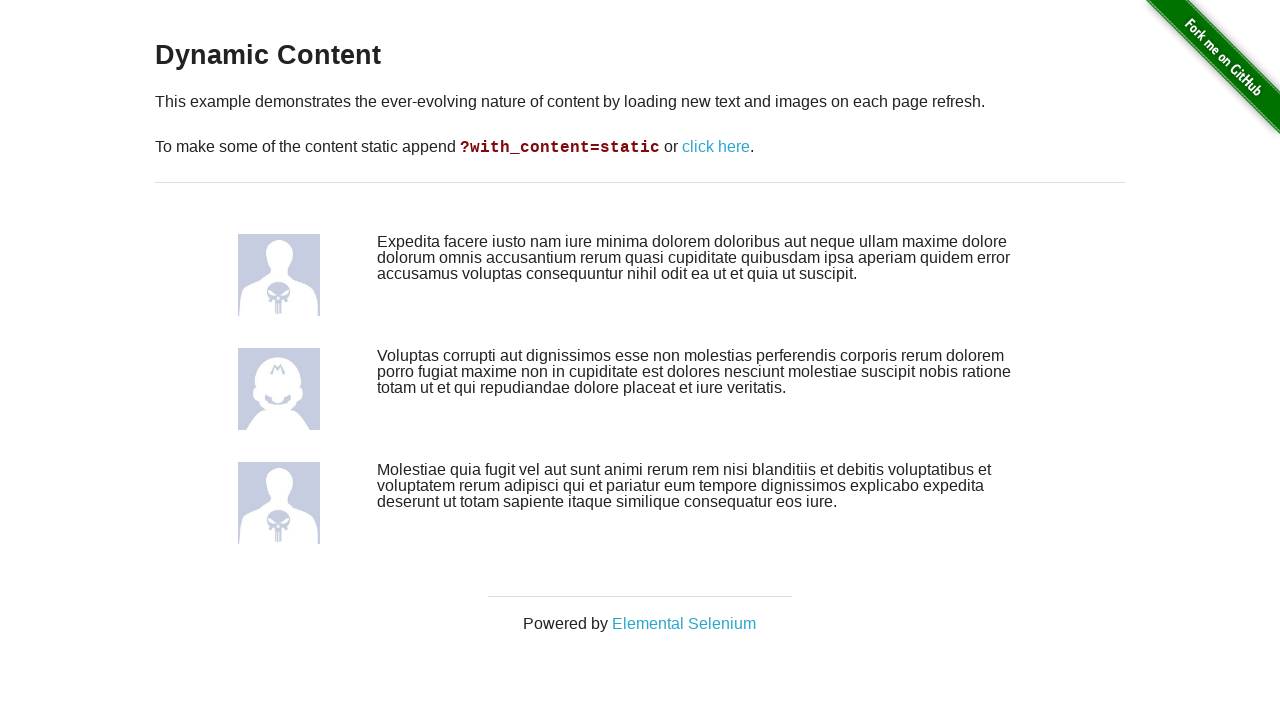

Captured new dynamic content text after refresh
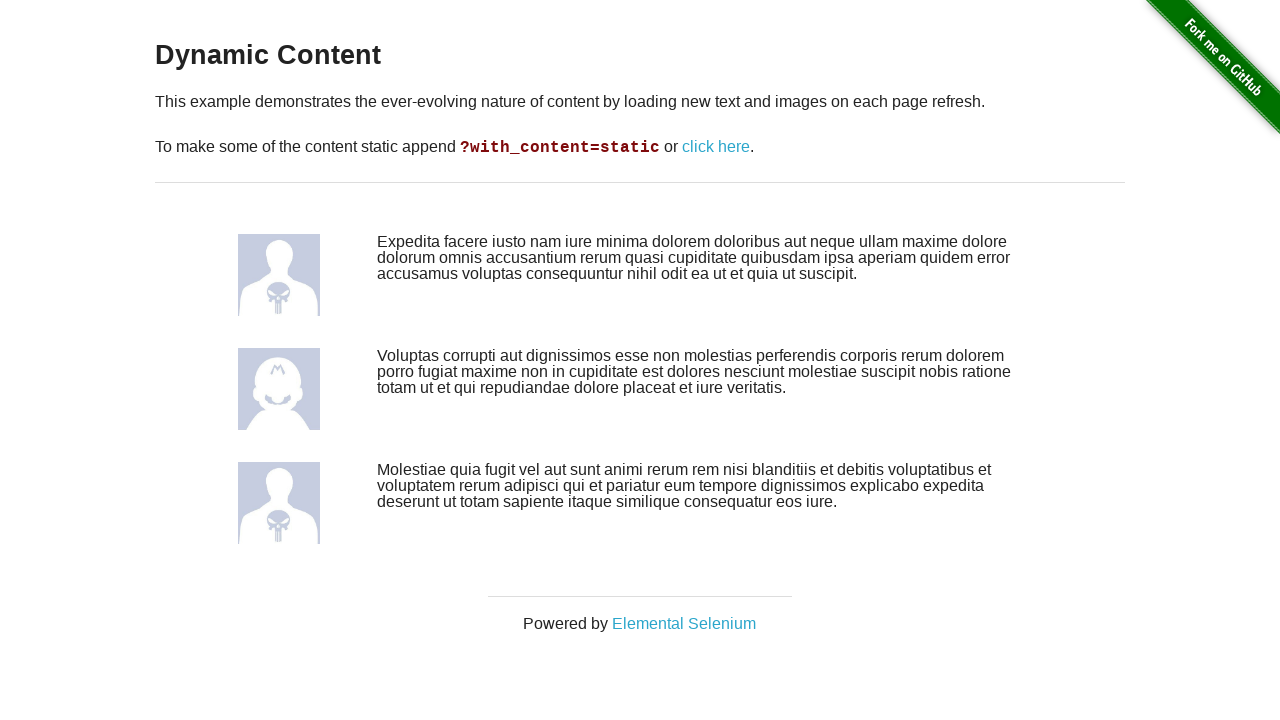

Verified that dynamic content changed after refresh
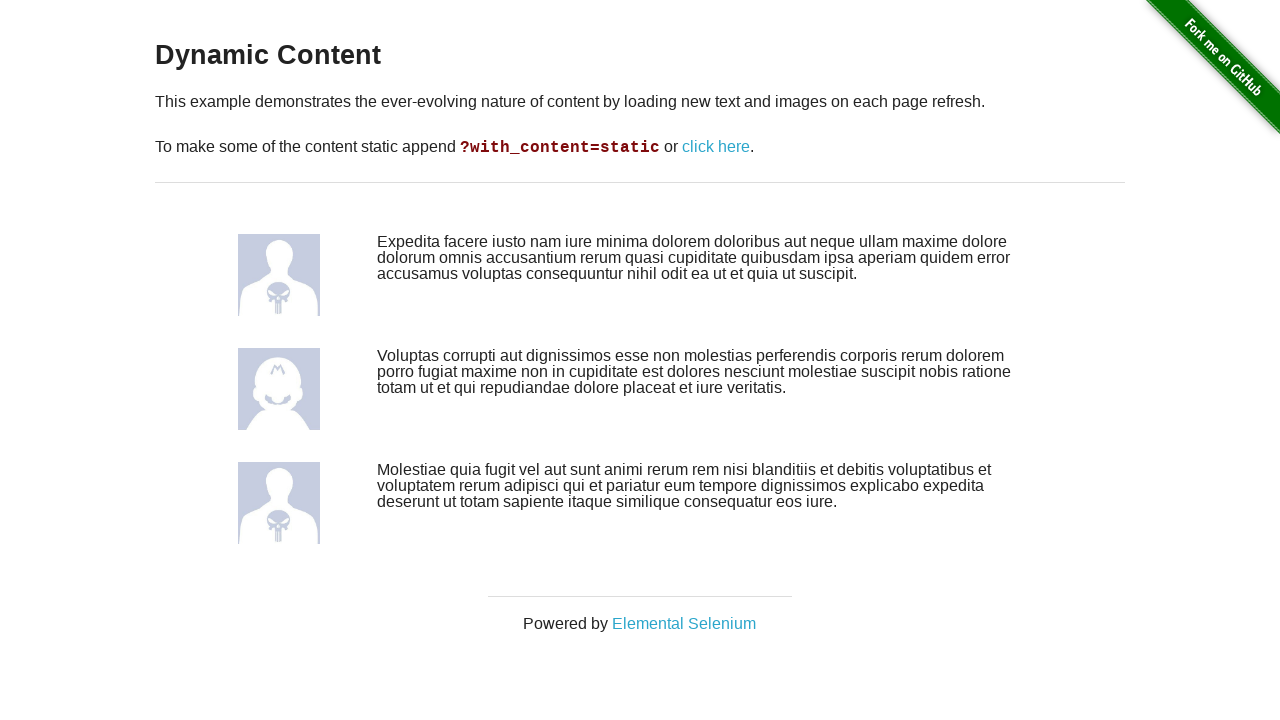

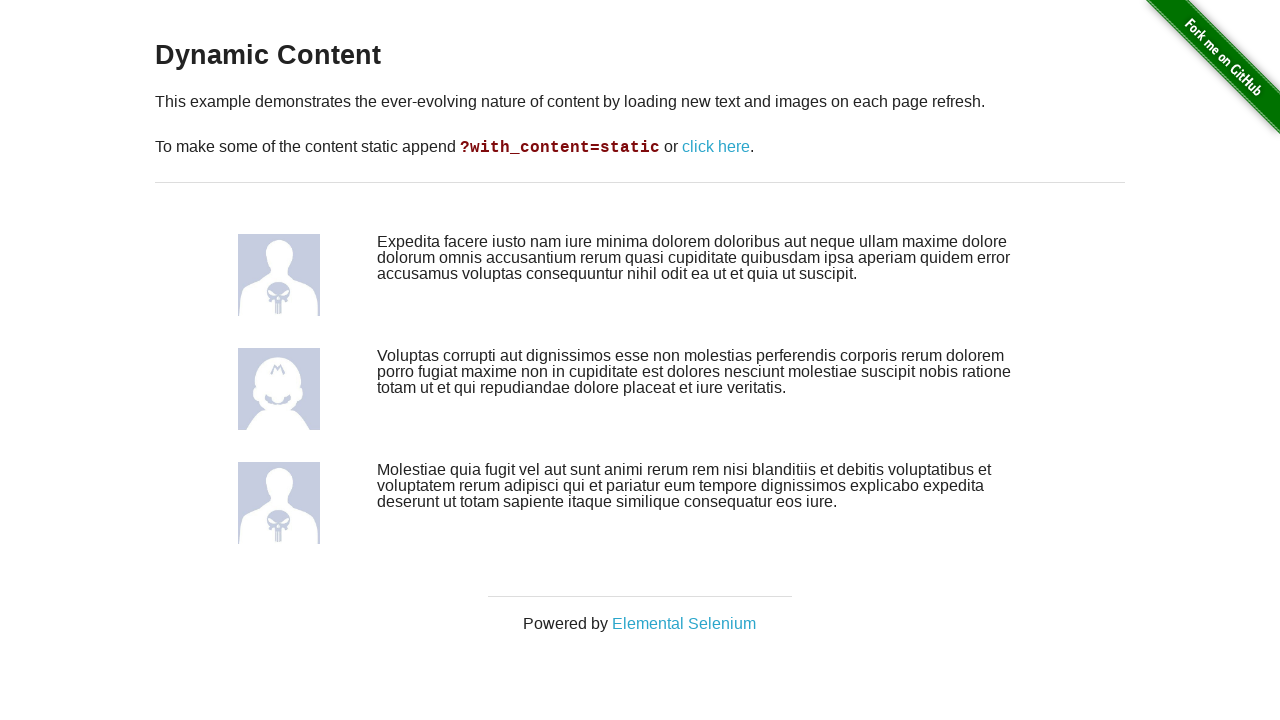